Opens a browser, navigates to a page, and maximizes the window. This is a basic browser launch verification test.

Starting URL: https://the-internet.herokuapp.com/login

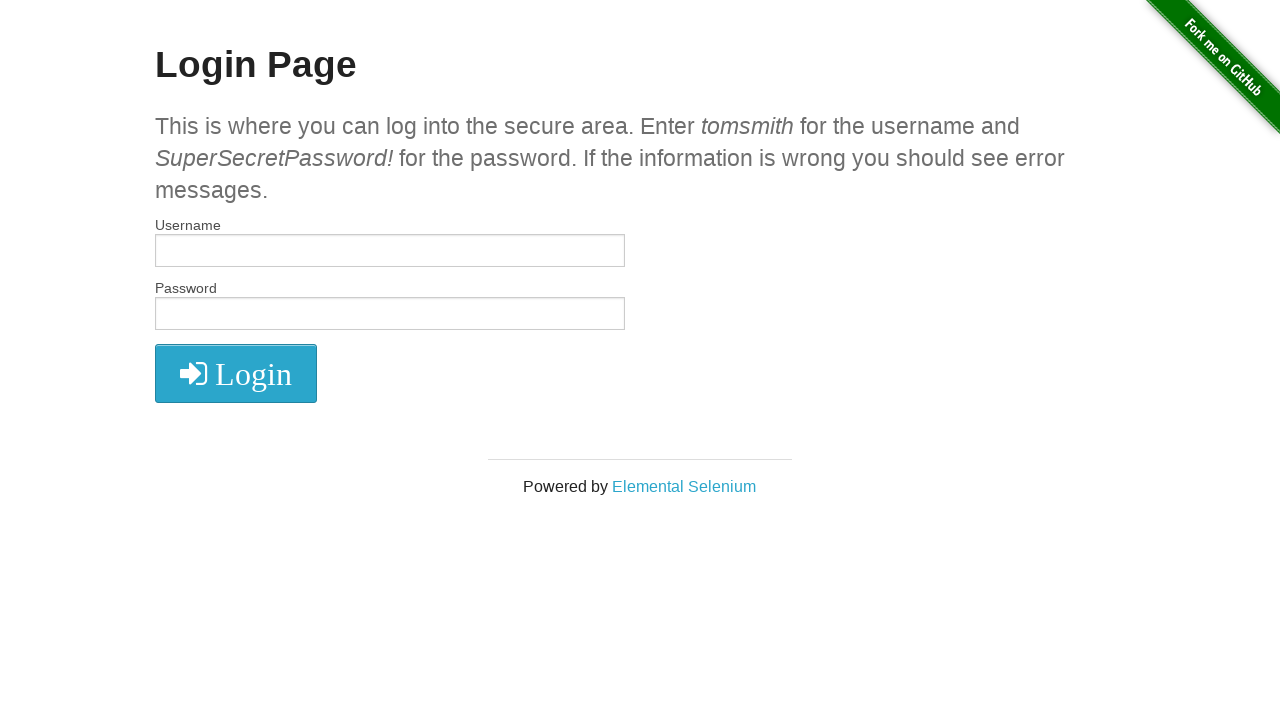

Set viewport size to 1920x1080 to maximize browser window
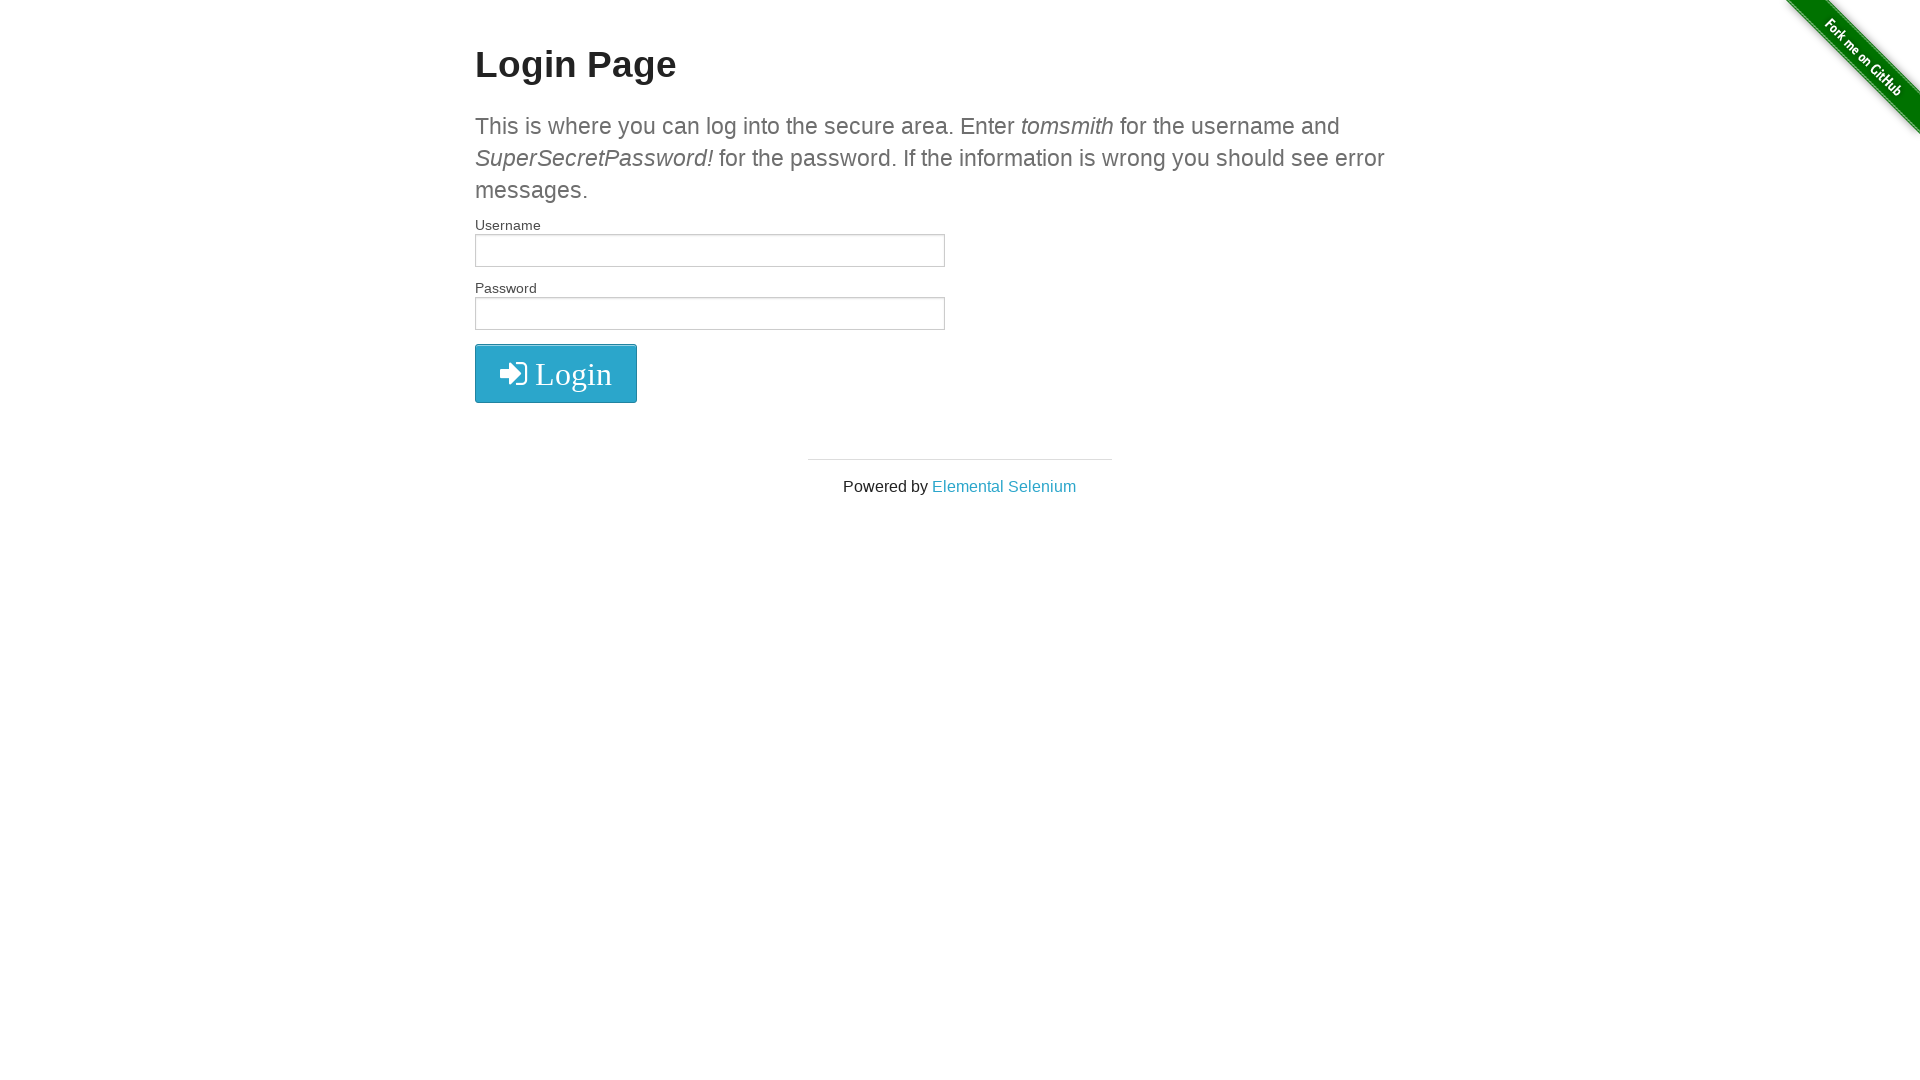

Page fully loaded (domcontentloaded state reached)
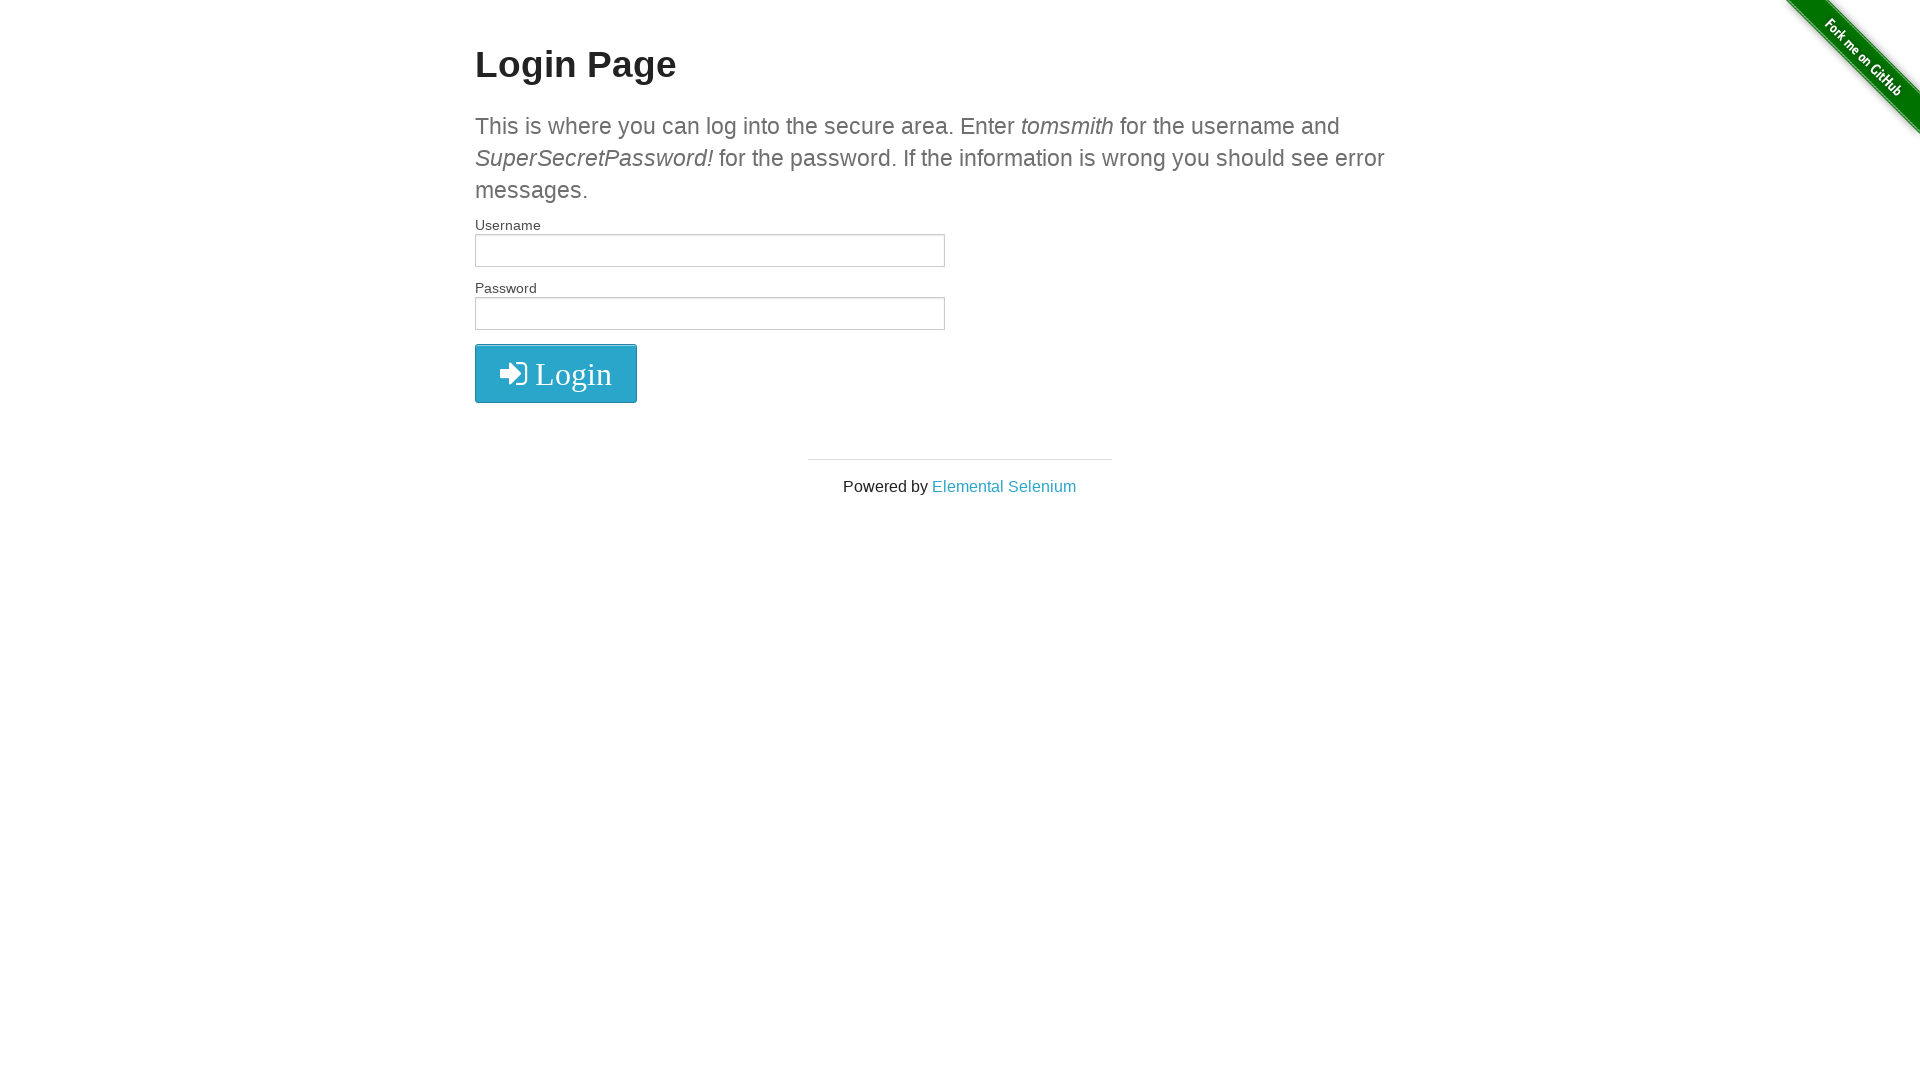

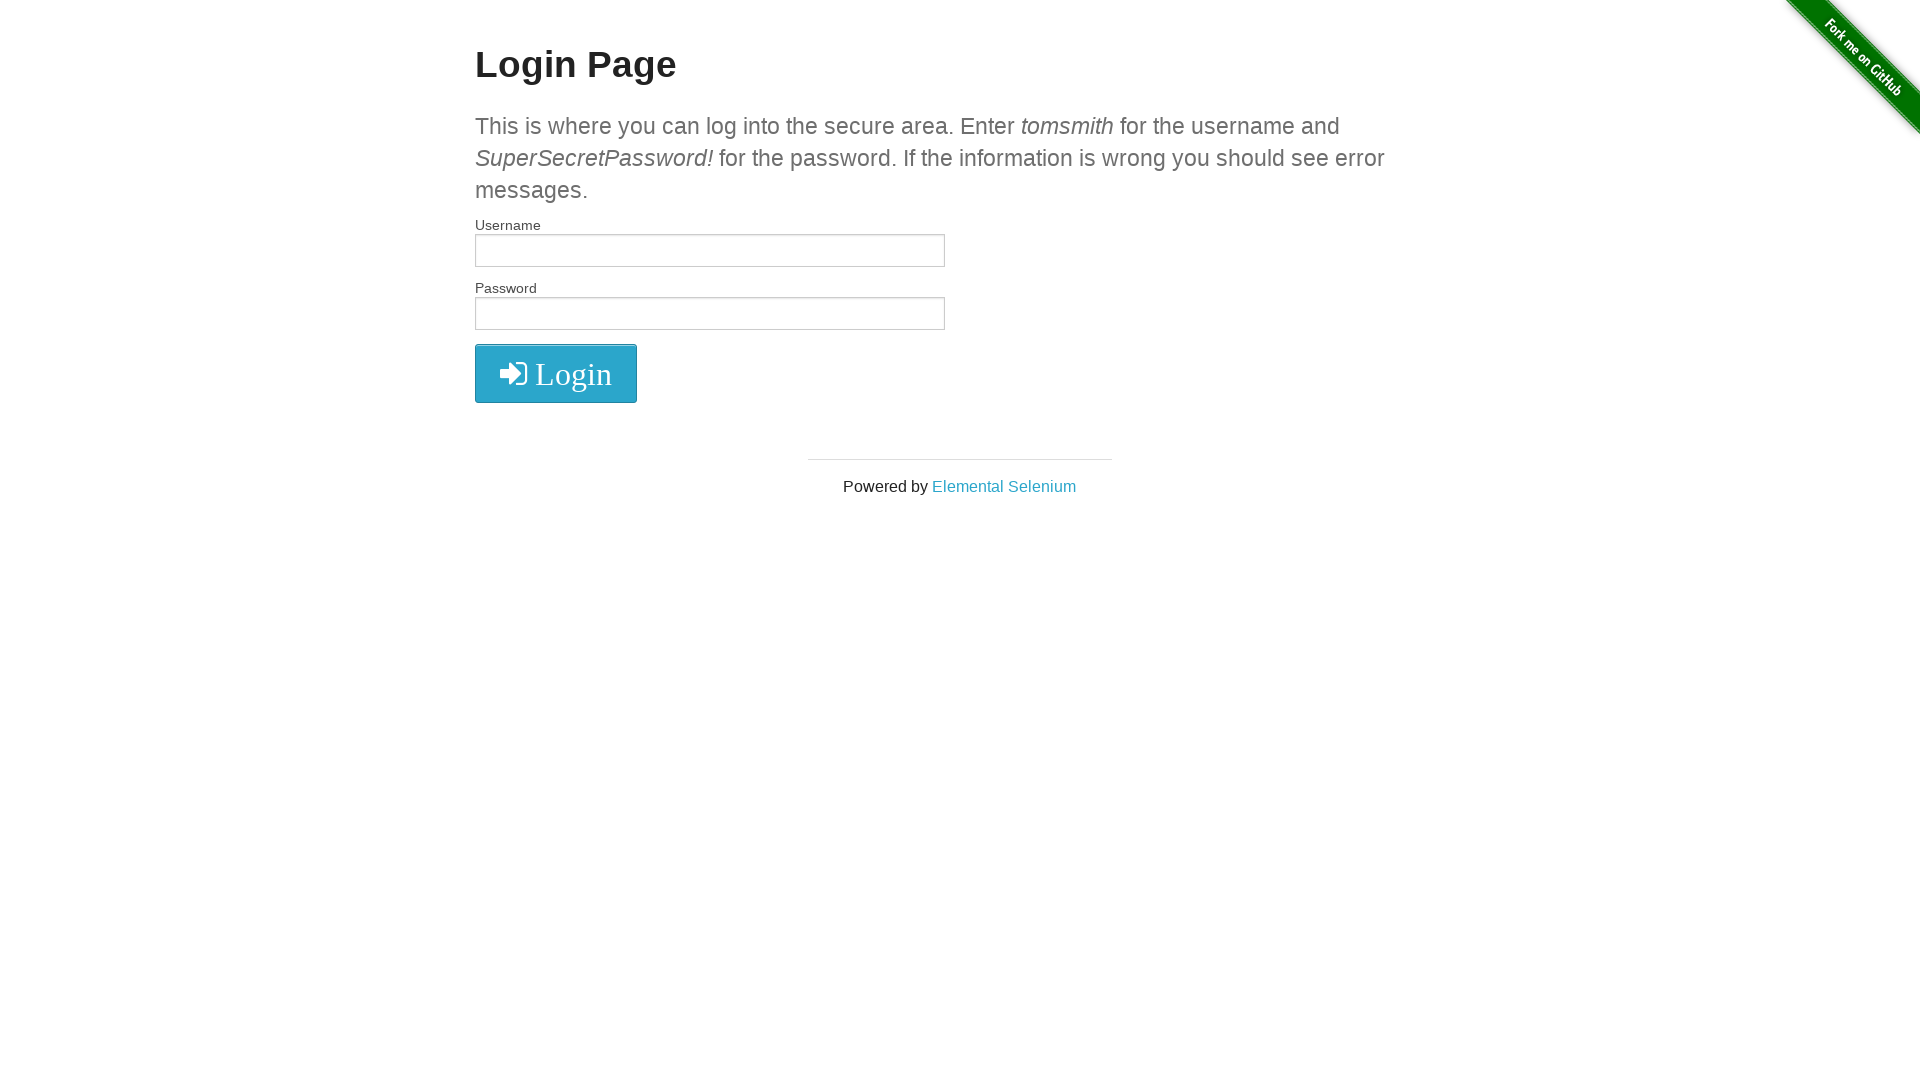